Tests adding 5 rows to a table by clicking the "Add New" button, filling in name, department, and phone fields, then clicking the Add button for each row.

Starting URL: https://www.tutorialrepublic.com/snippets/bootstrap/table-with-add-and-delete-row-feature.php

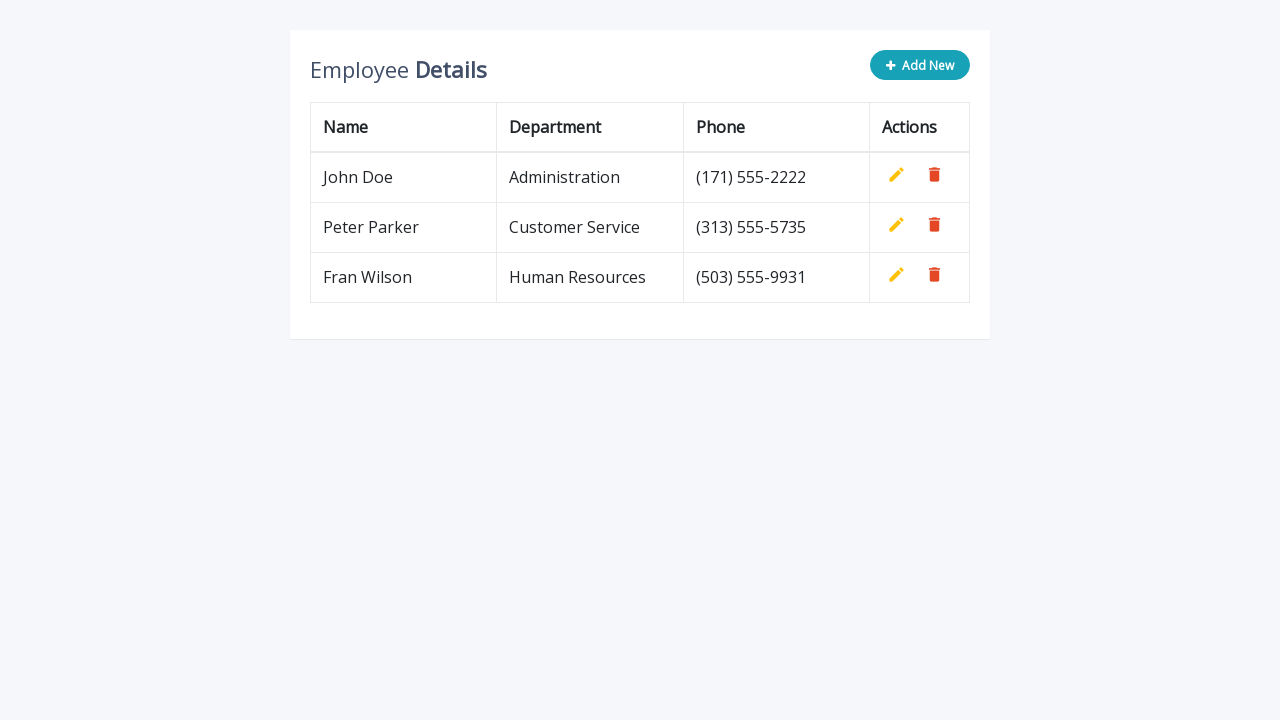

Clicked 'Add New' button for row 1 at (920, 65) on xpath=//*[contains(@class,'add-new')]
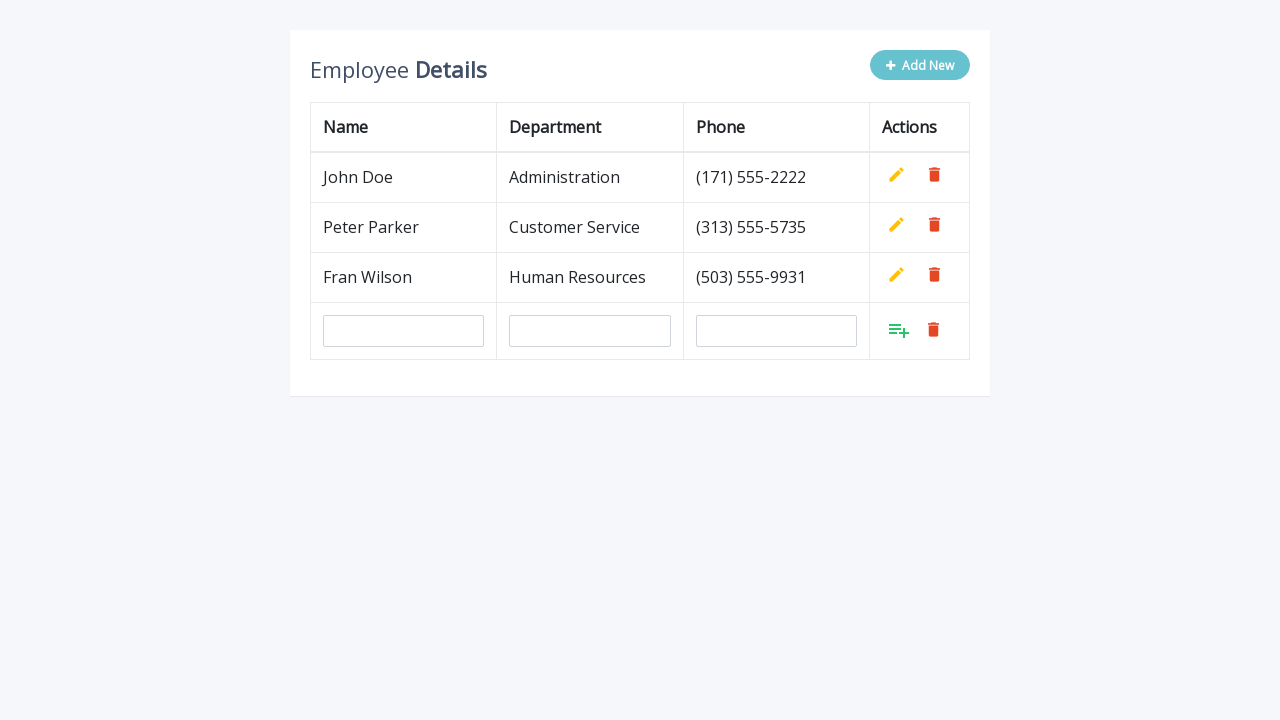

Input fields appeared
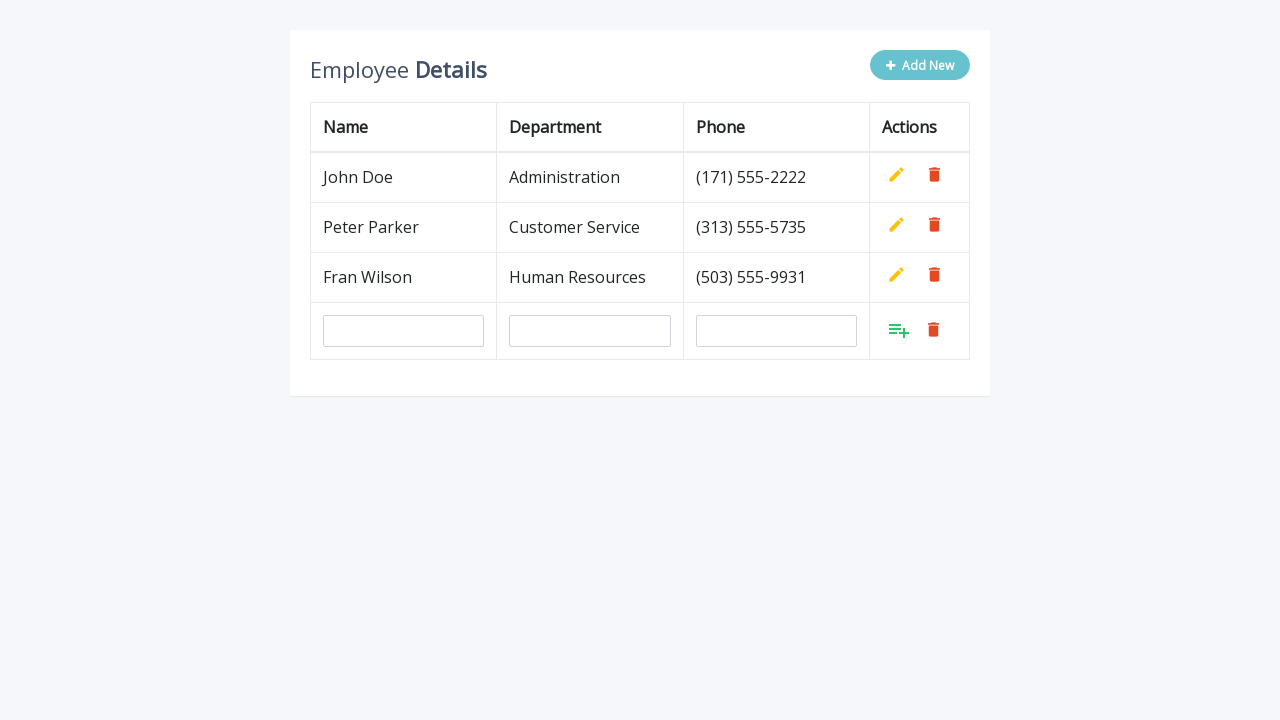

Filled name field with 'Miki Mikic' for row 1 on input[type='text'] >> nth=0
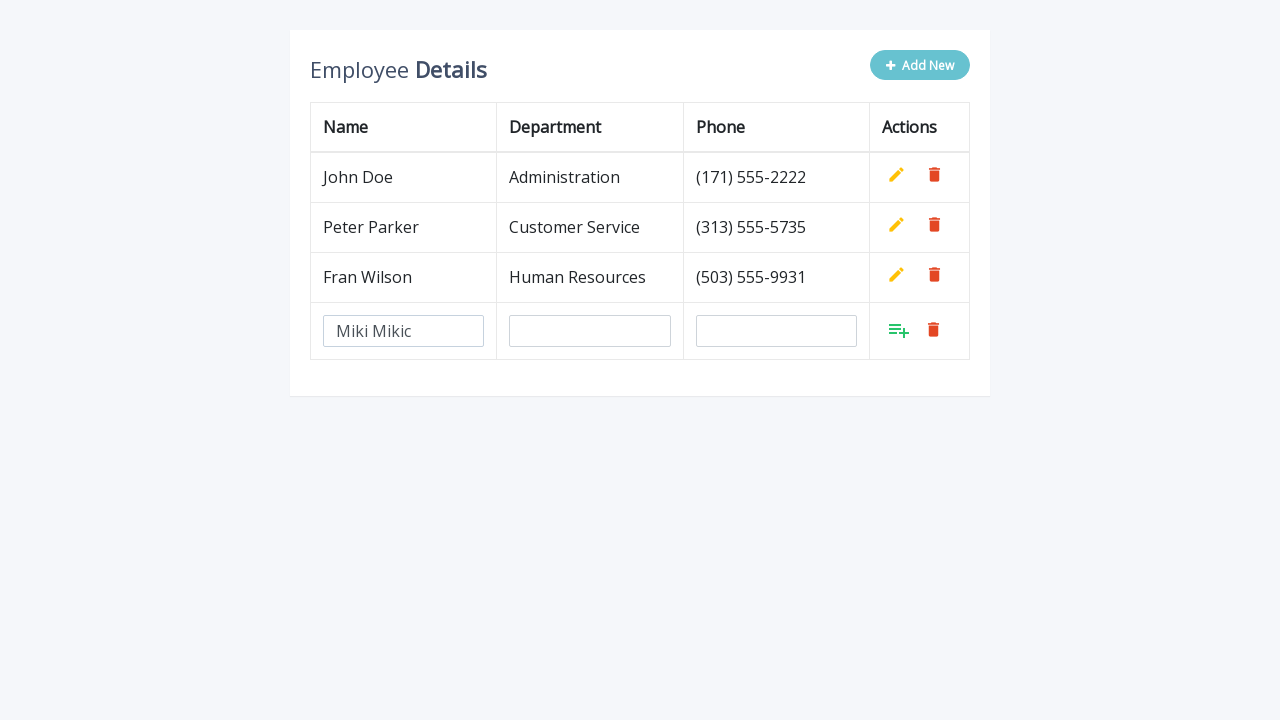

Filled department field with 'QA' for row 1 on input[type='text'] >> nth=1
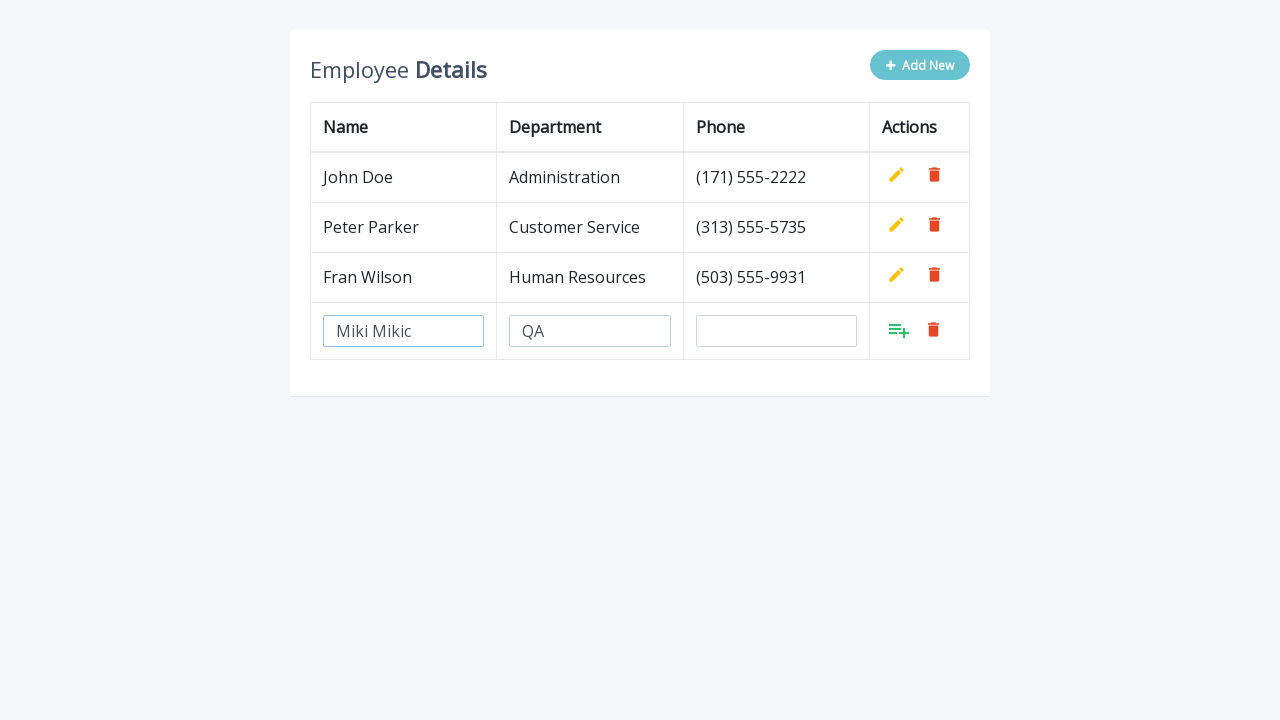

Filled phone field with '5465465546' for row 1 on input[type='text'] >> nth=2
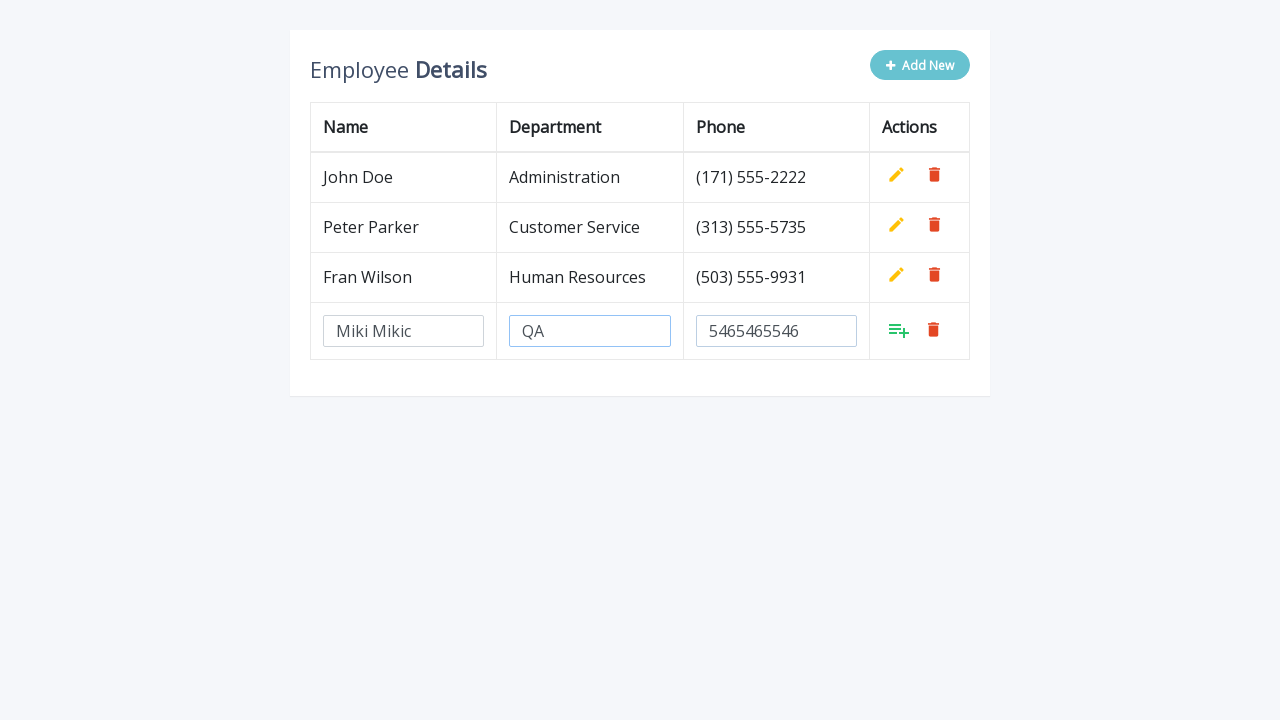

Clicked Add button to confirm row 1 at (899, 330) on xpath=//*[@style='display: inline;']
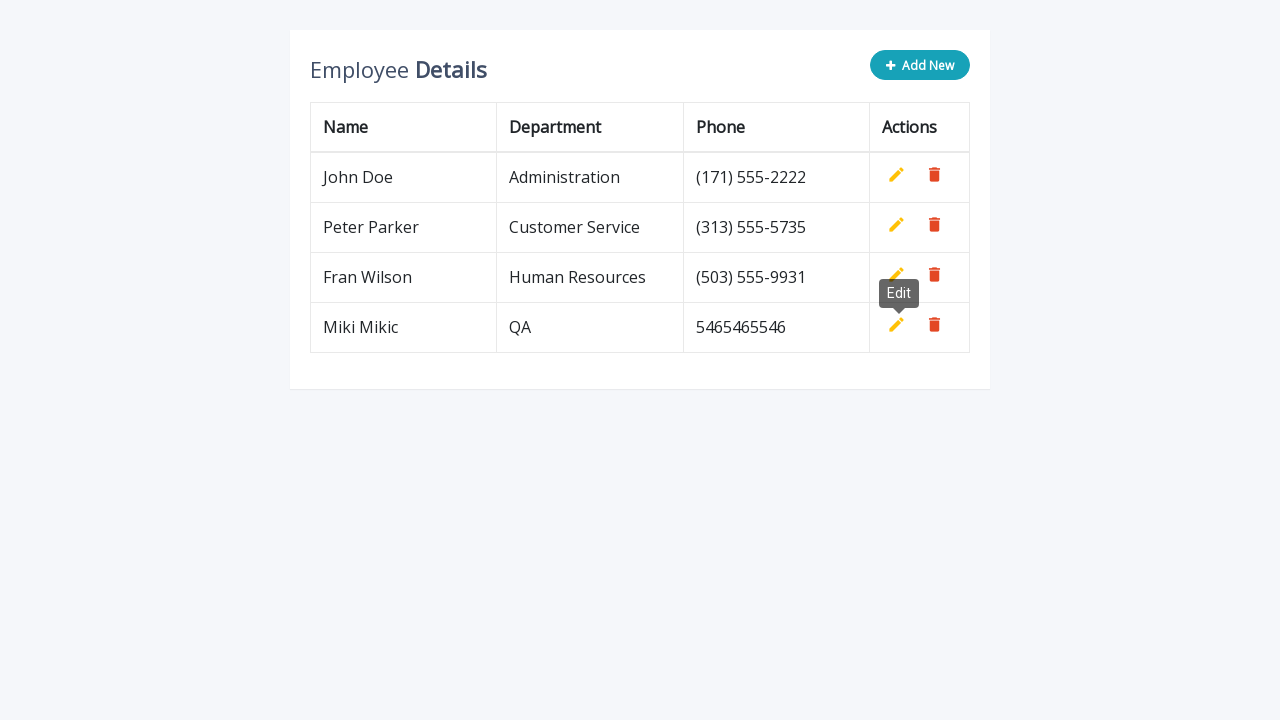

Row 1 added to table
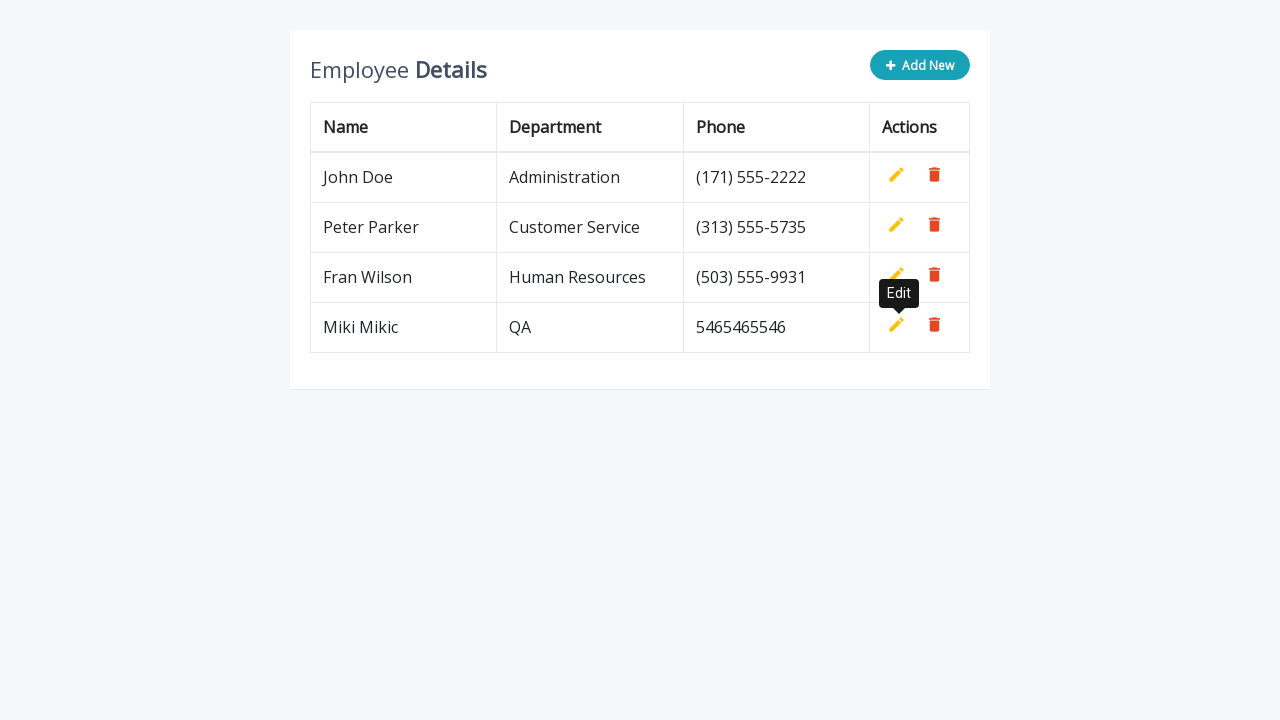

Clicked 'Add New' button for row 2 at (920, 65) on xpath=//*[contains(@class,'add-new')]
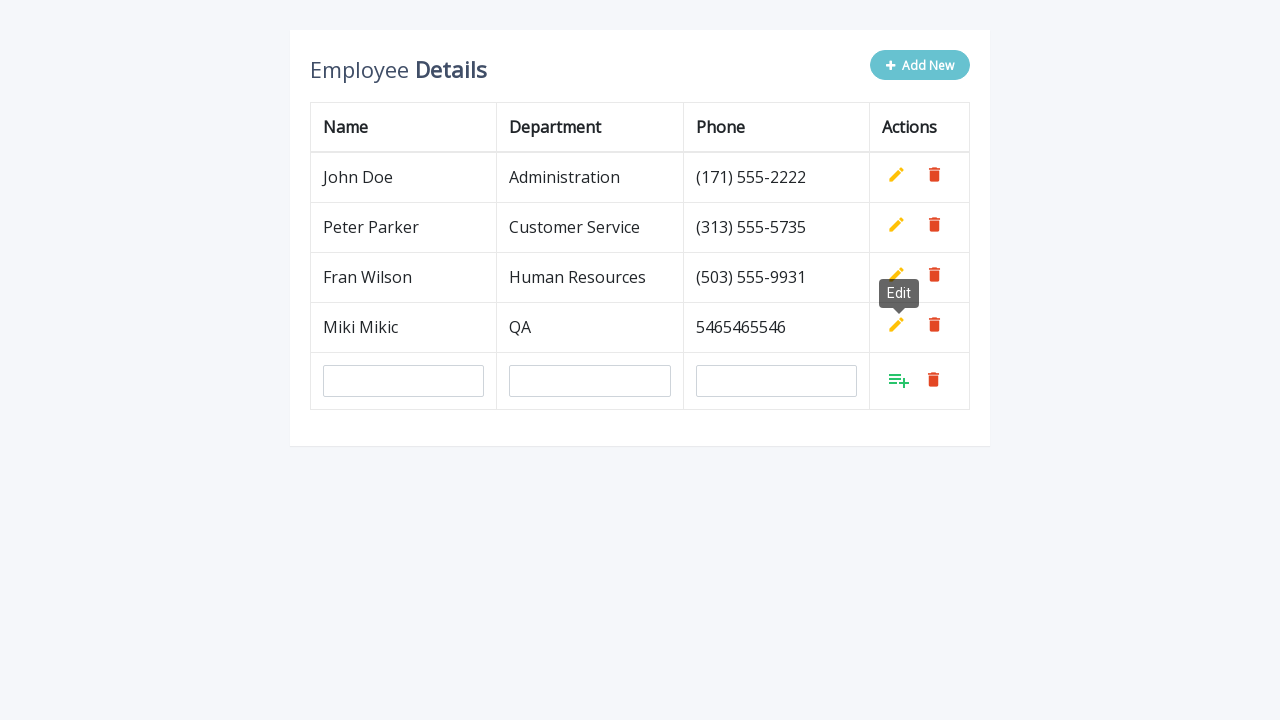

Input fields appeared
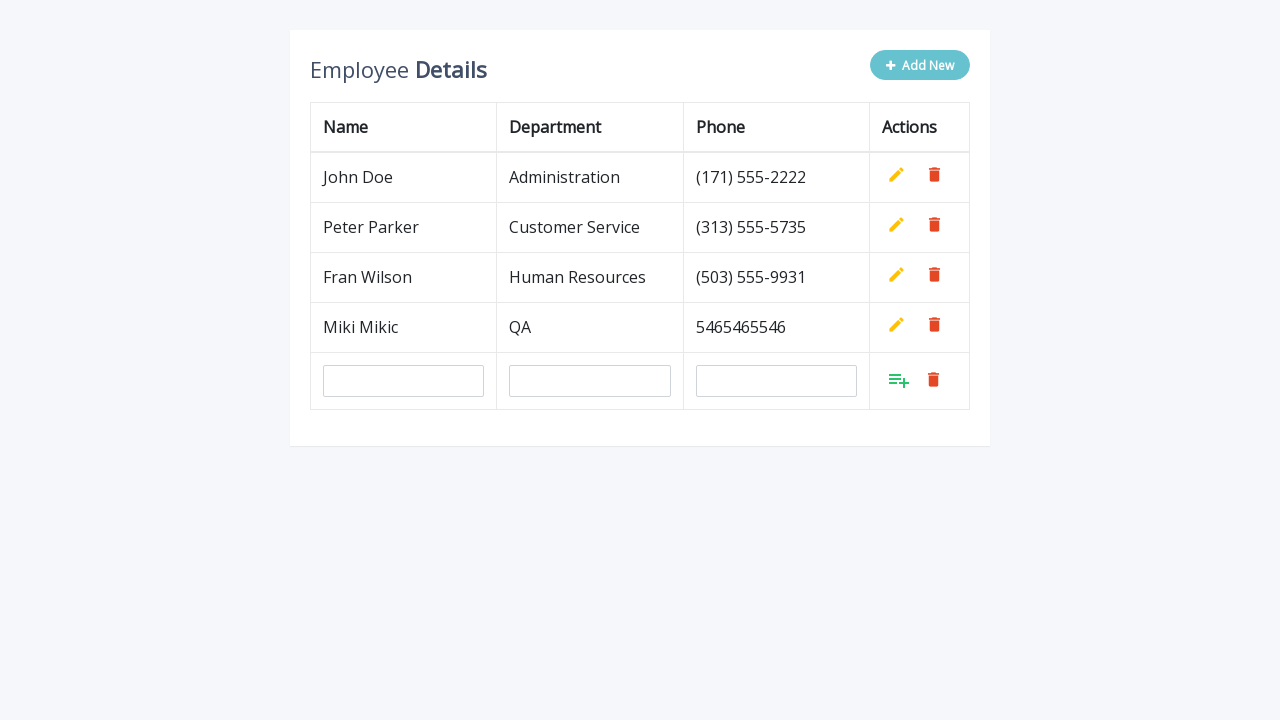

Filled name field with 'Miki Mikic' for row 2 on input[type='text'] >> nth=0
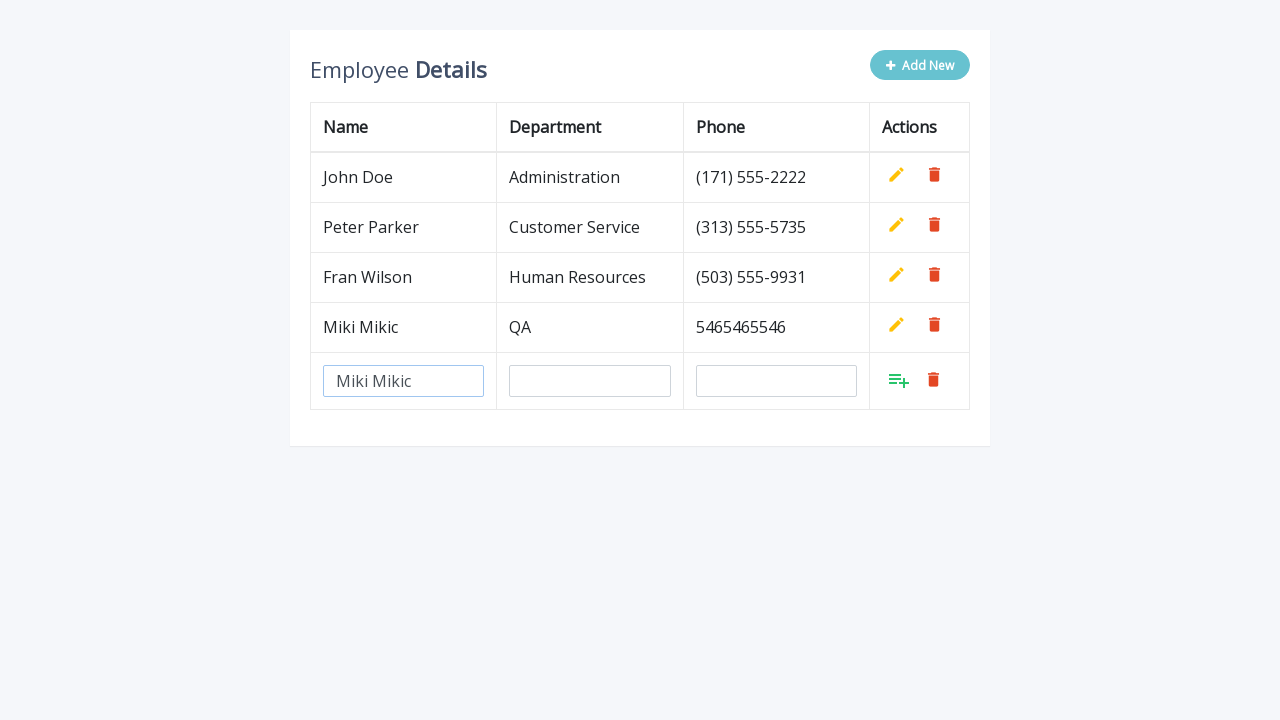

Filled department field with 'QA' for row 2 on input[type='text'] >> nth=1
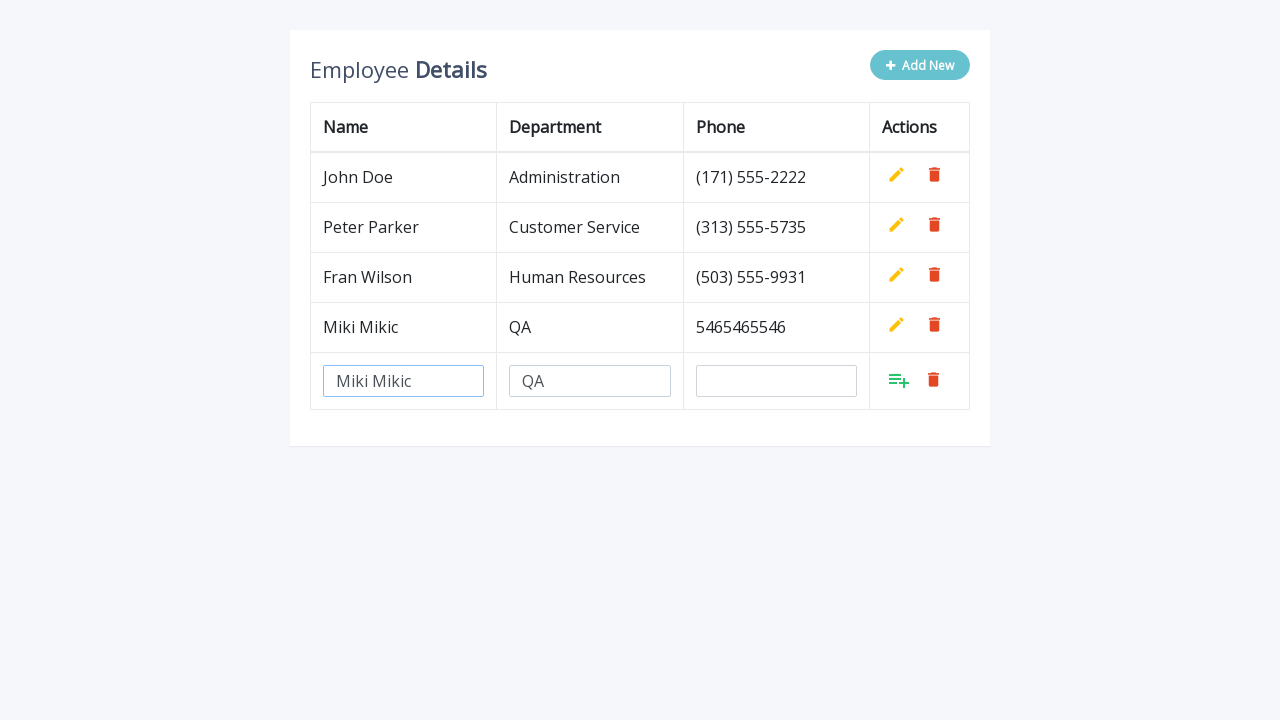

Filled phone field with '5465465546' for row 2 on input[type='text'] >> nth=2
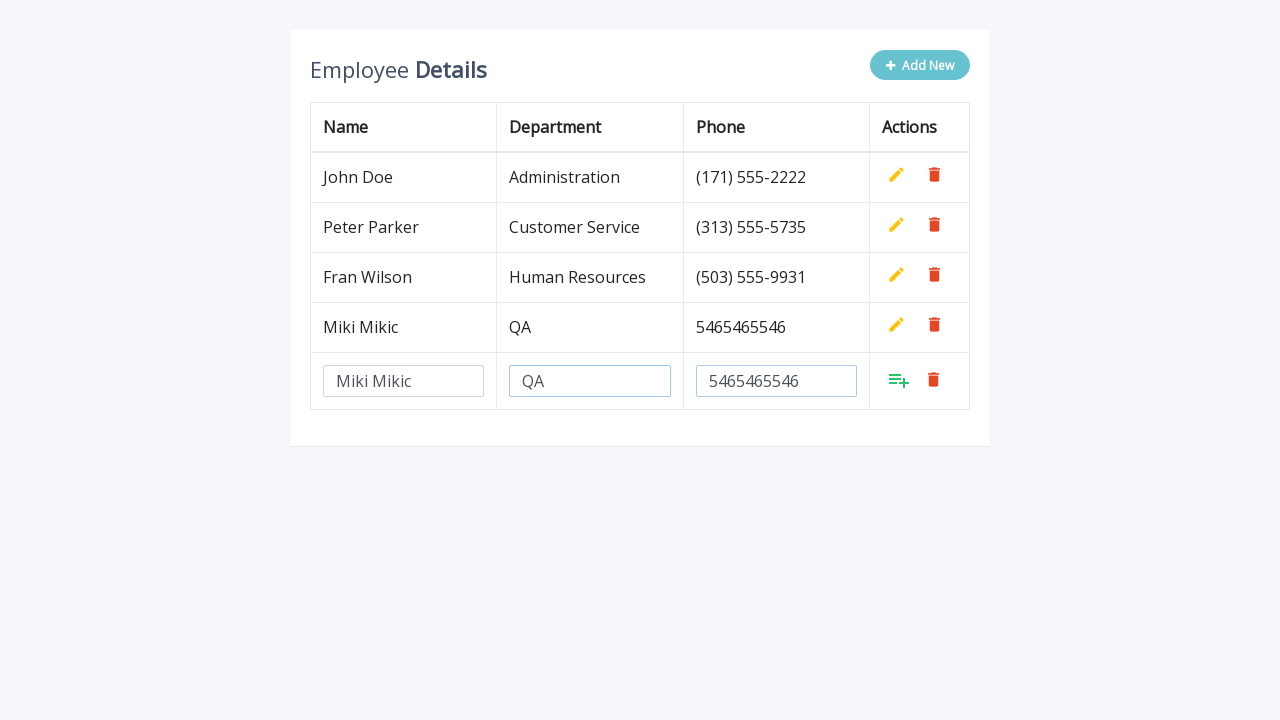

Clicked Add button to confirm row 2 at (899, 380) on xpath=//*[@style='display: inline;']
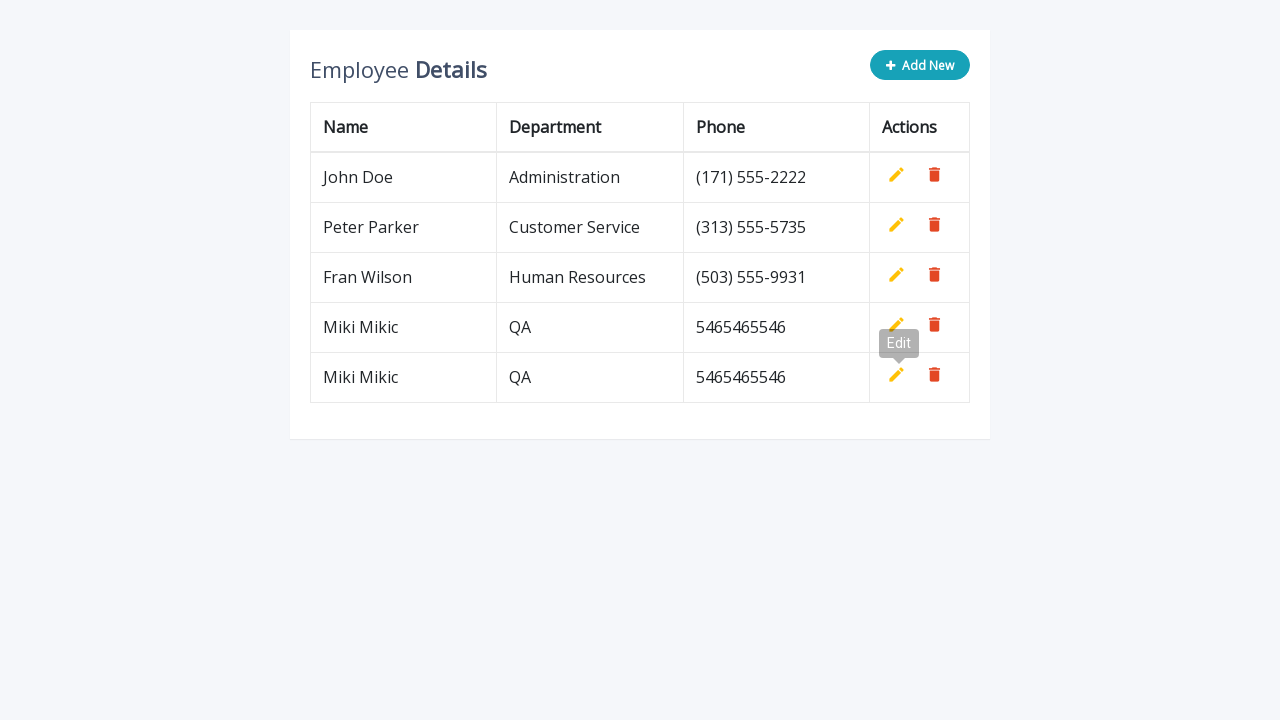

Row 2 added to table
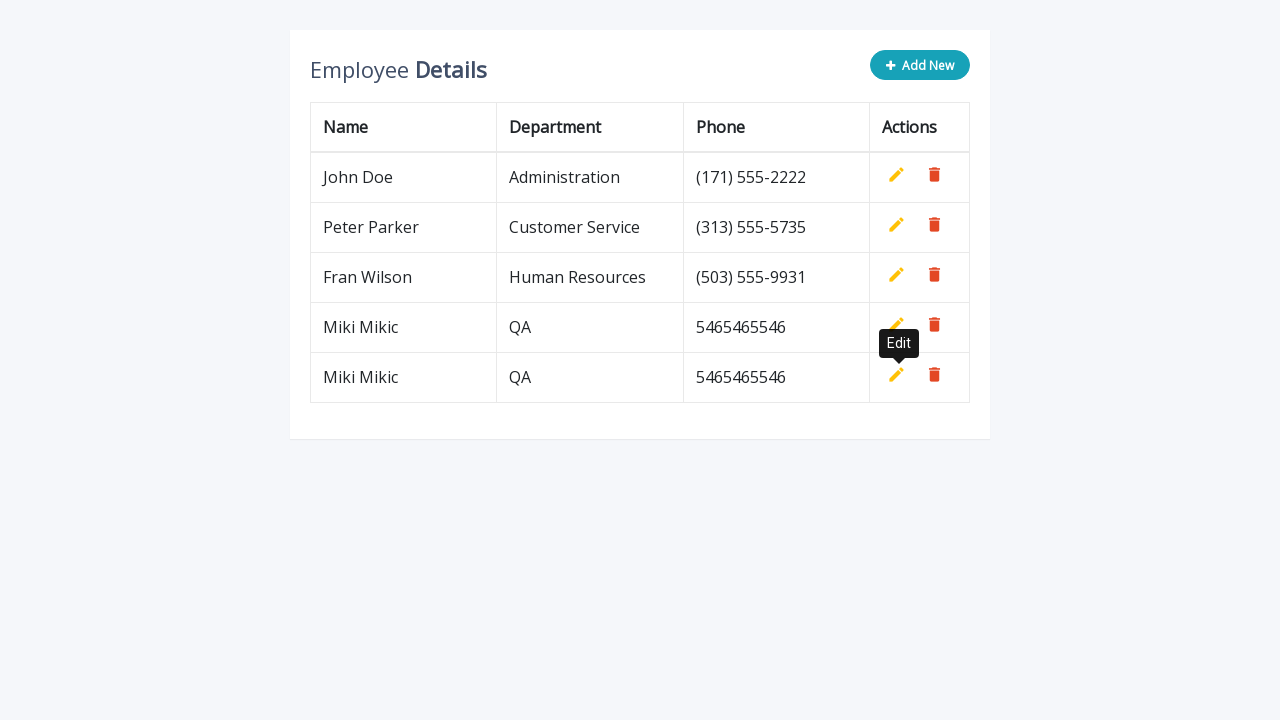

Clicked 'Add New' button for row 3 at (920, 65) on xpath=//*[contains(@class,'add-new')]
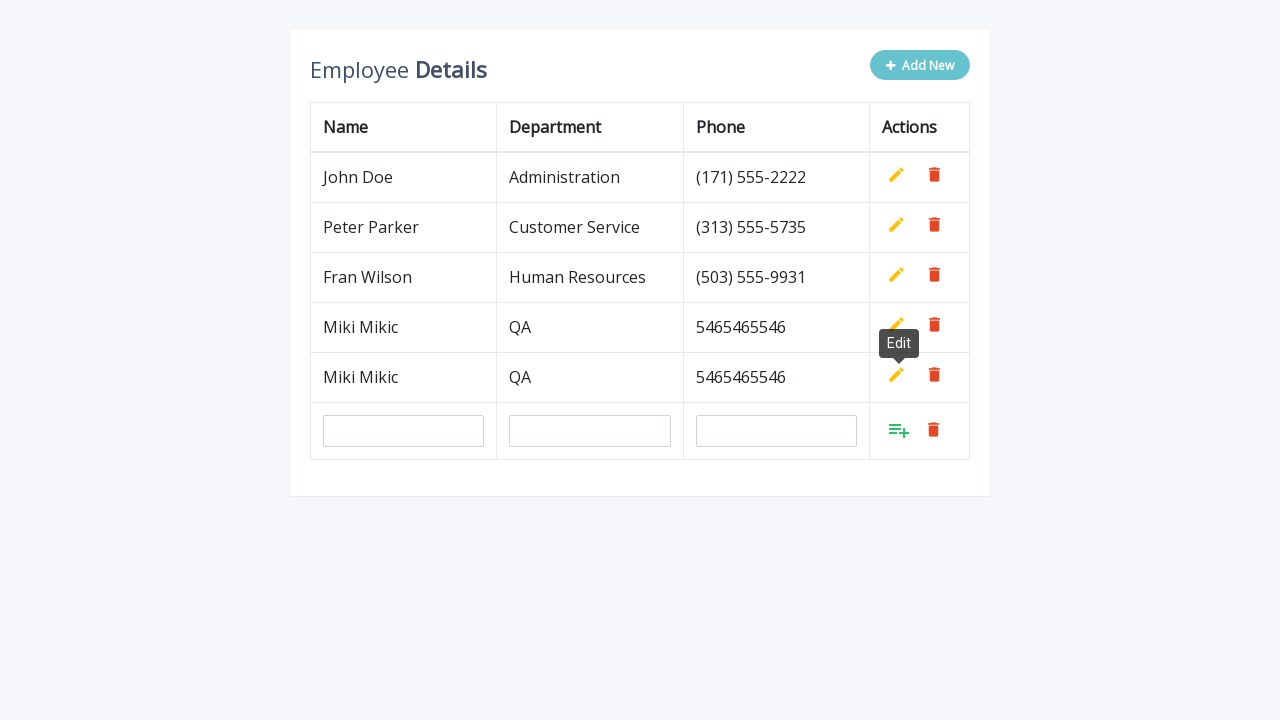

Input fields appeared
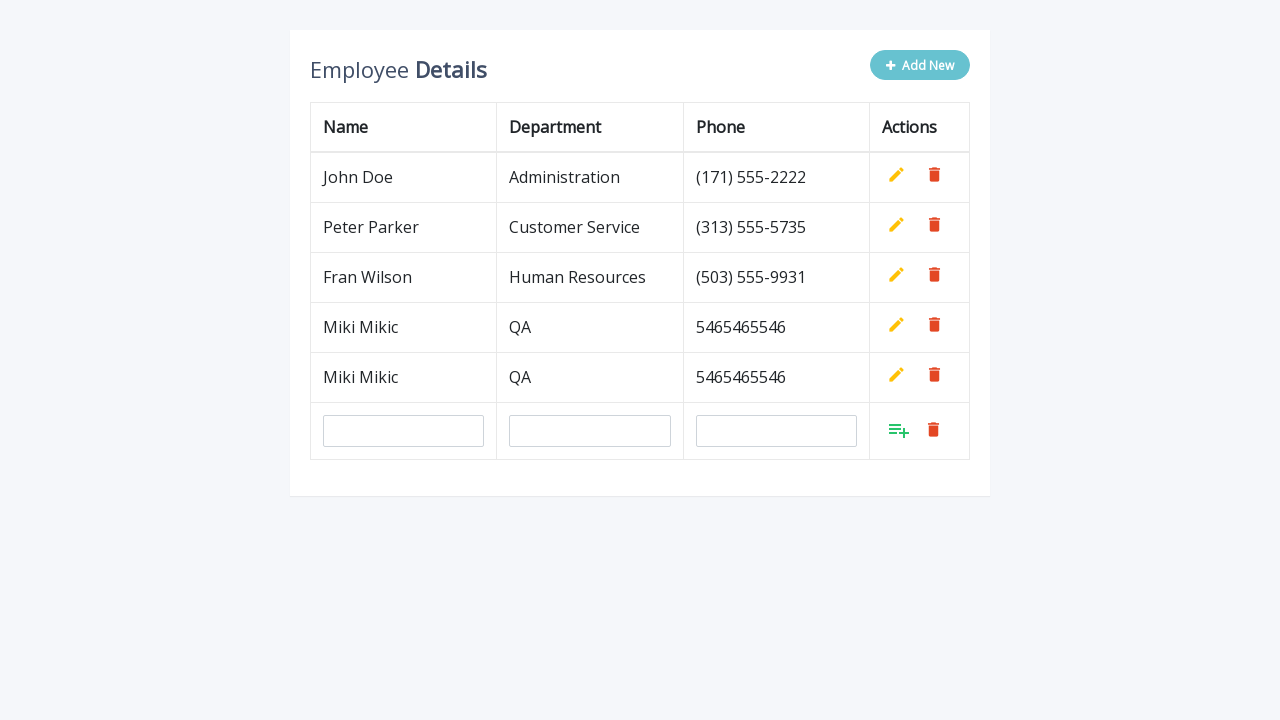

Filled name field with 'Miki Mikic' for row 3 on input[type='text'] >> nth=0
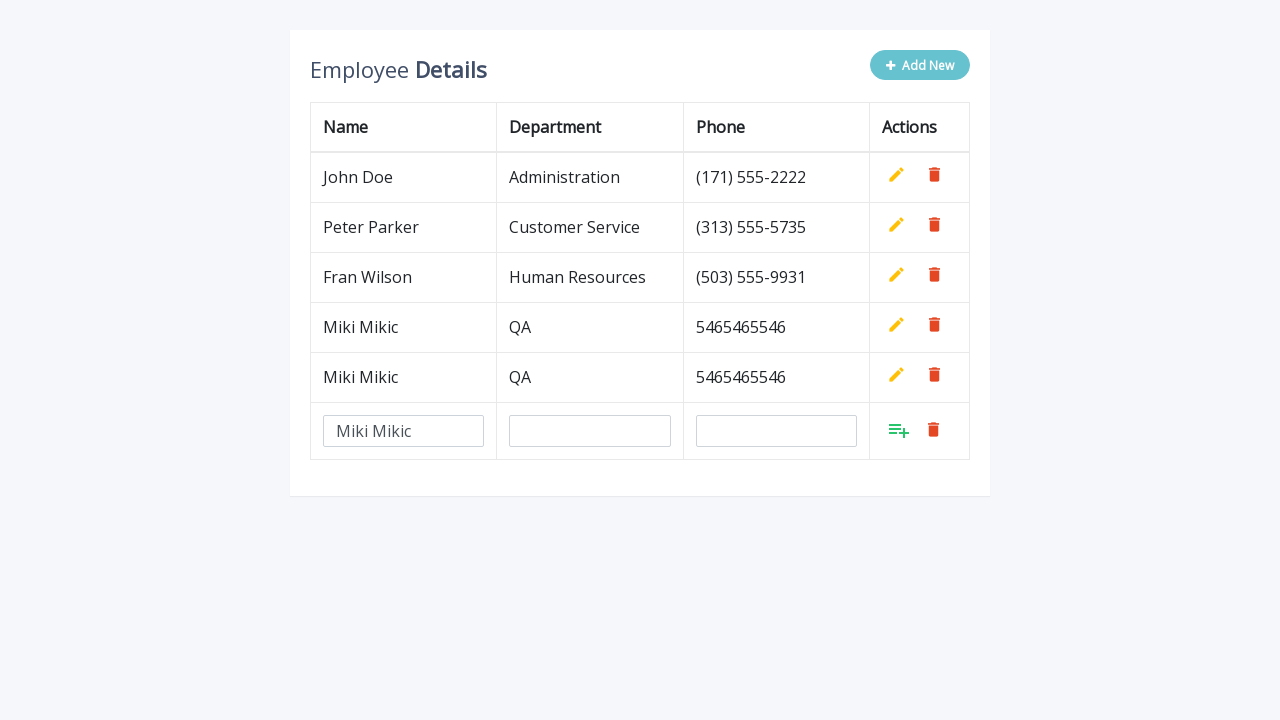

Filled department field with 'QA' for row 3 on input[type='text'] >> nth=1
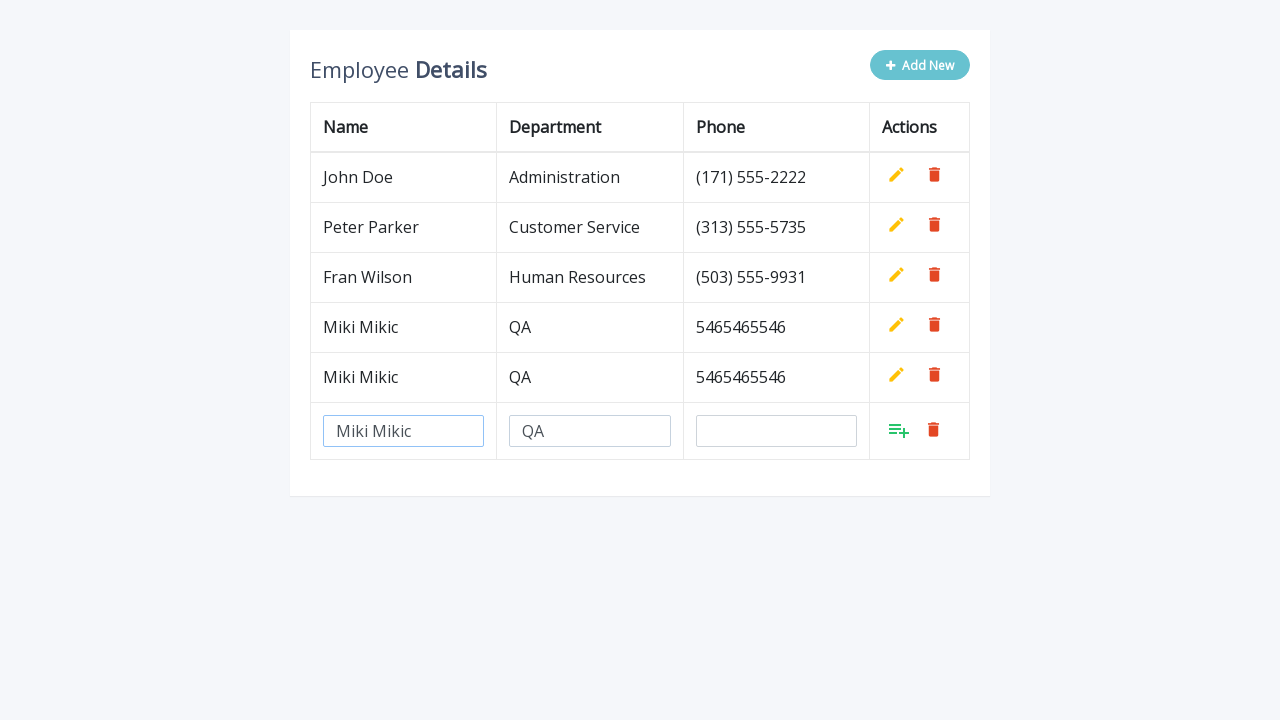

Filled phone field with '5465465546' for row 3 on input[type='text'] >> nth=2
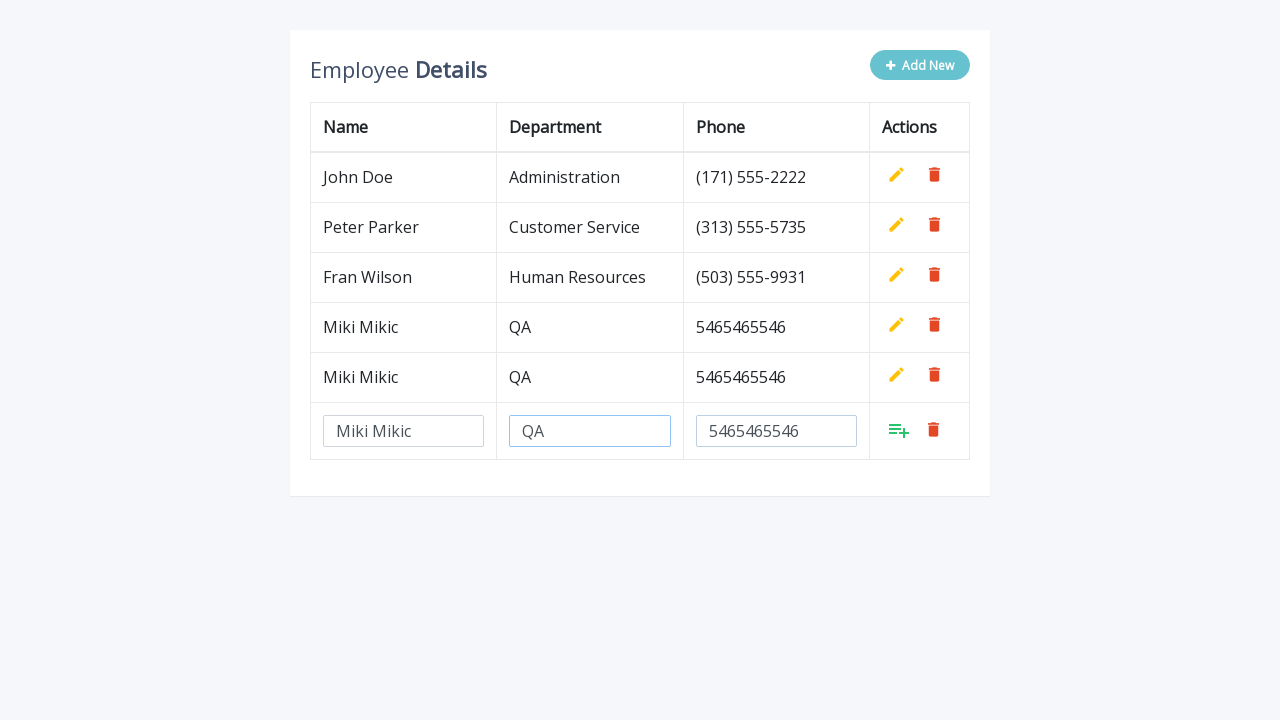

Clicked Add button to confirm row 3 at (899, 430) on xpath=//*[@style='display: inline;']
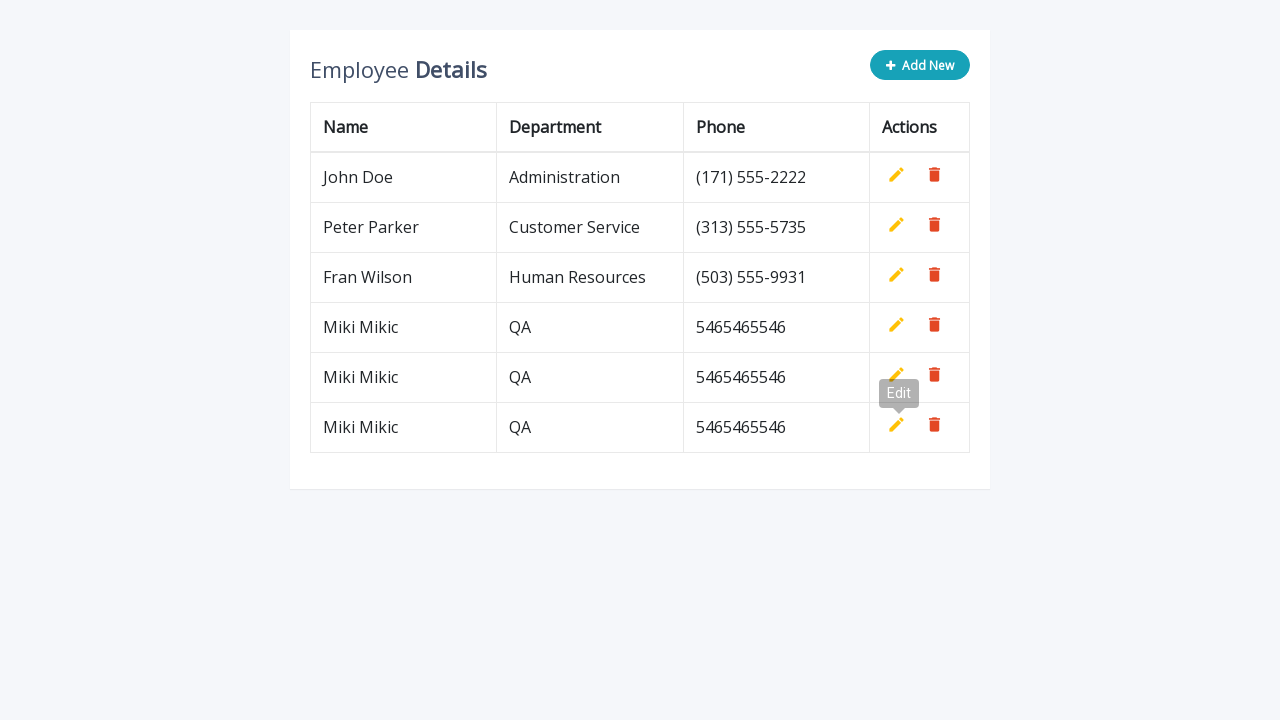

Row 3 added to table
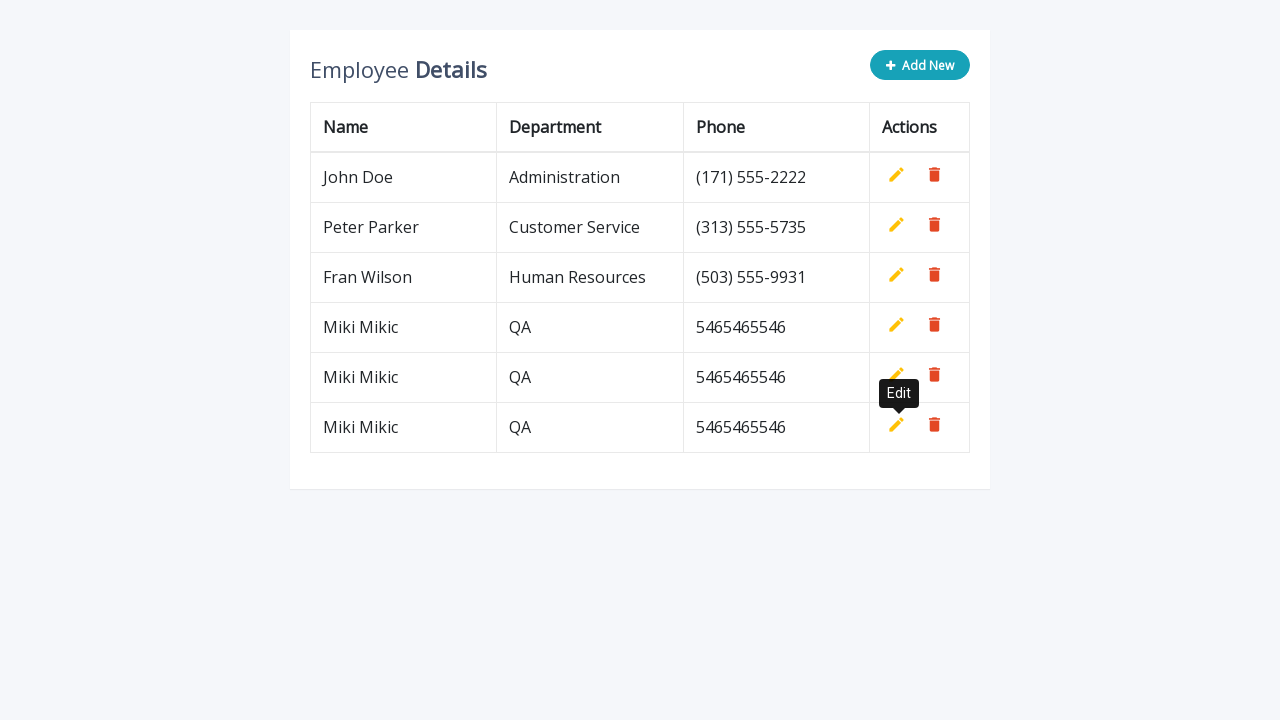

Clicked 'Add New' button for row 4 at (920, 65) on xpath=//*[contains(@class,'add-new')]
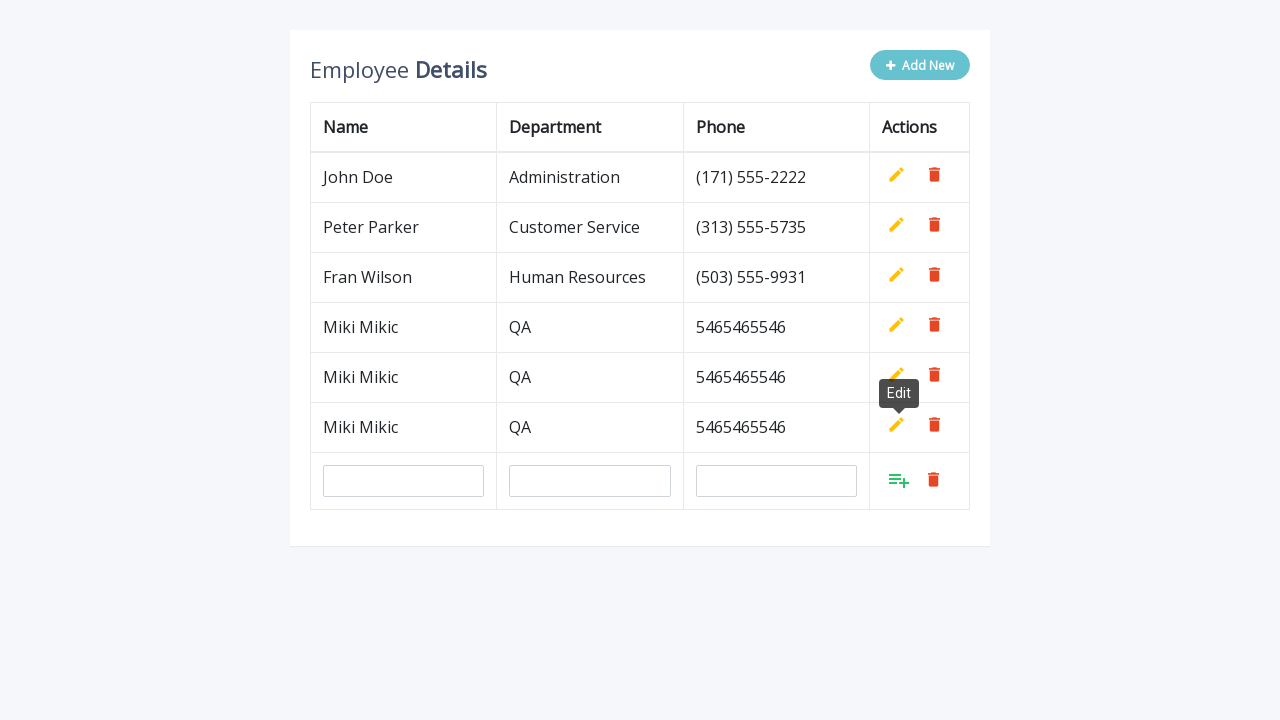

Input fields appeared
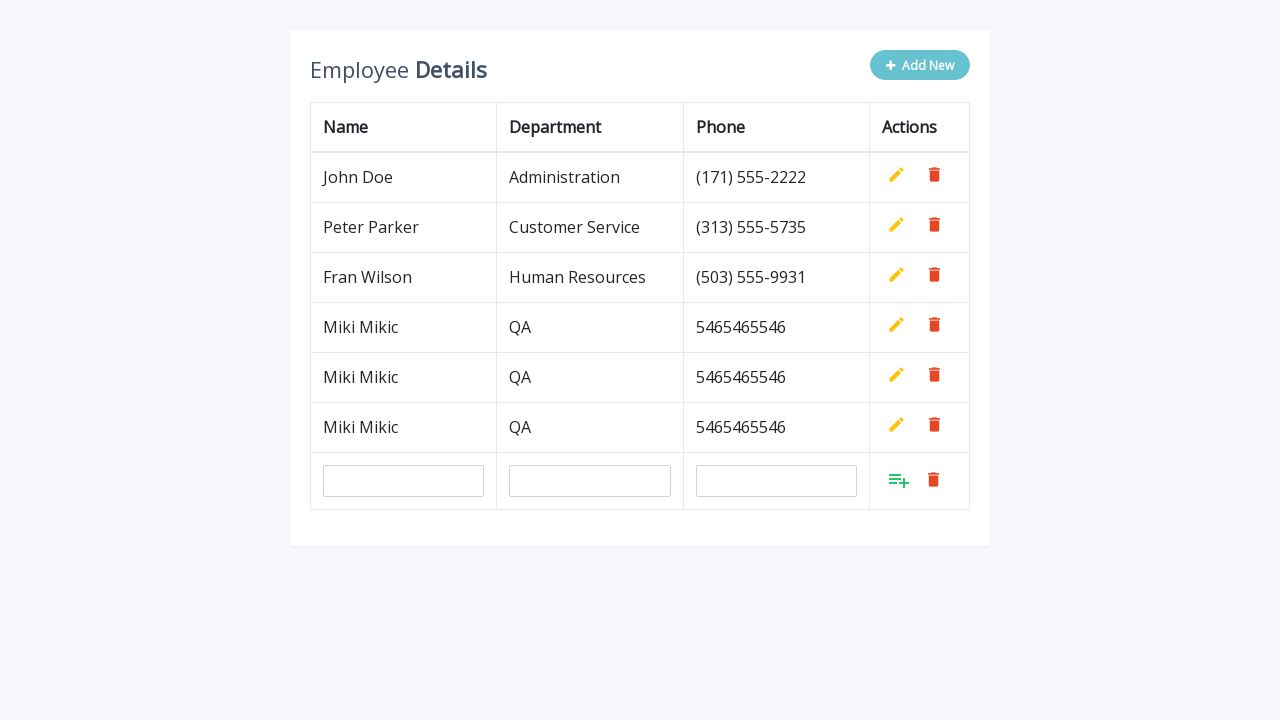

Filled name field with 'Miki Mikic' for row 4 on input[type='text'] >> nth=0
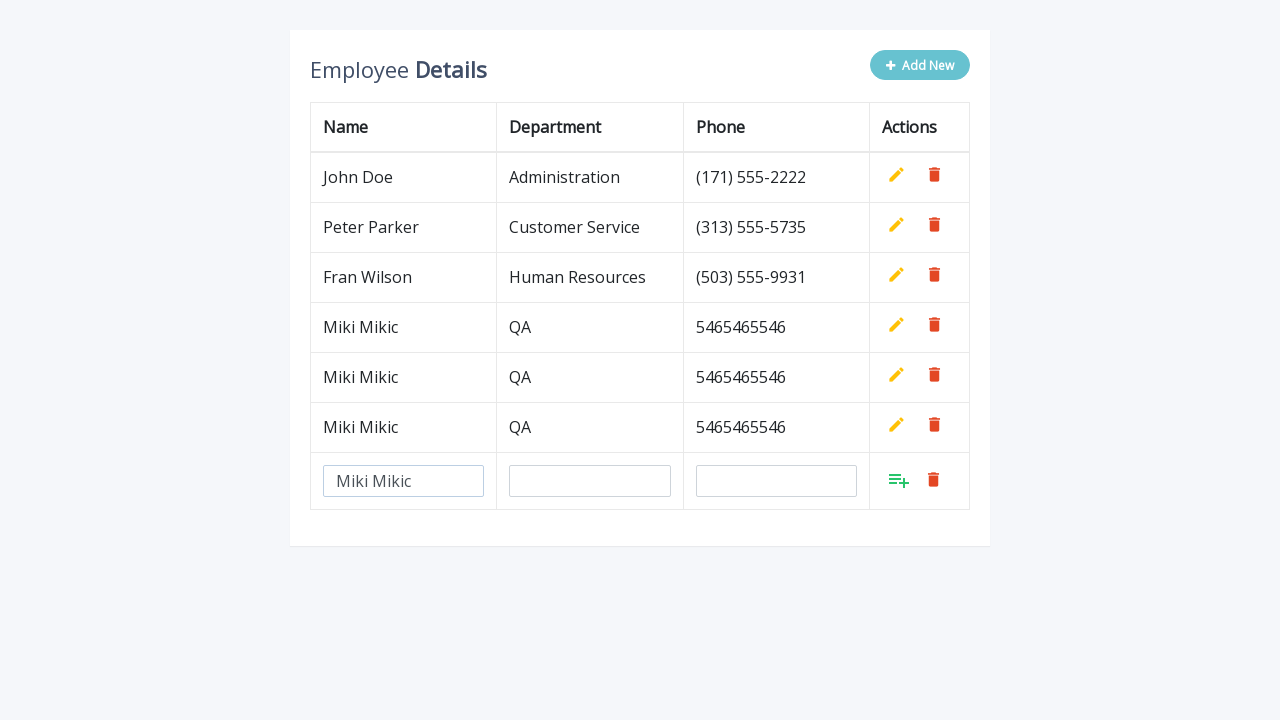

Filled department field with 'QA' for row 4 on input[type='text'] >> nth=1
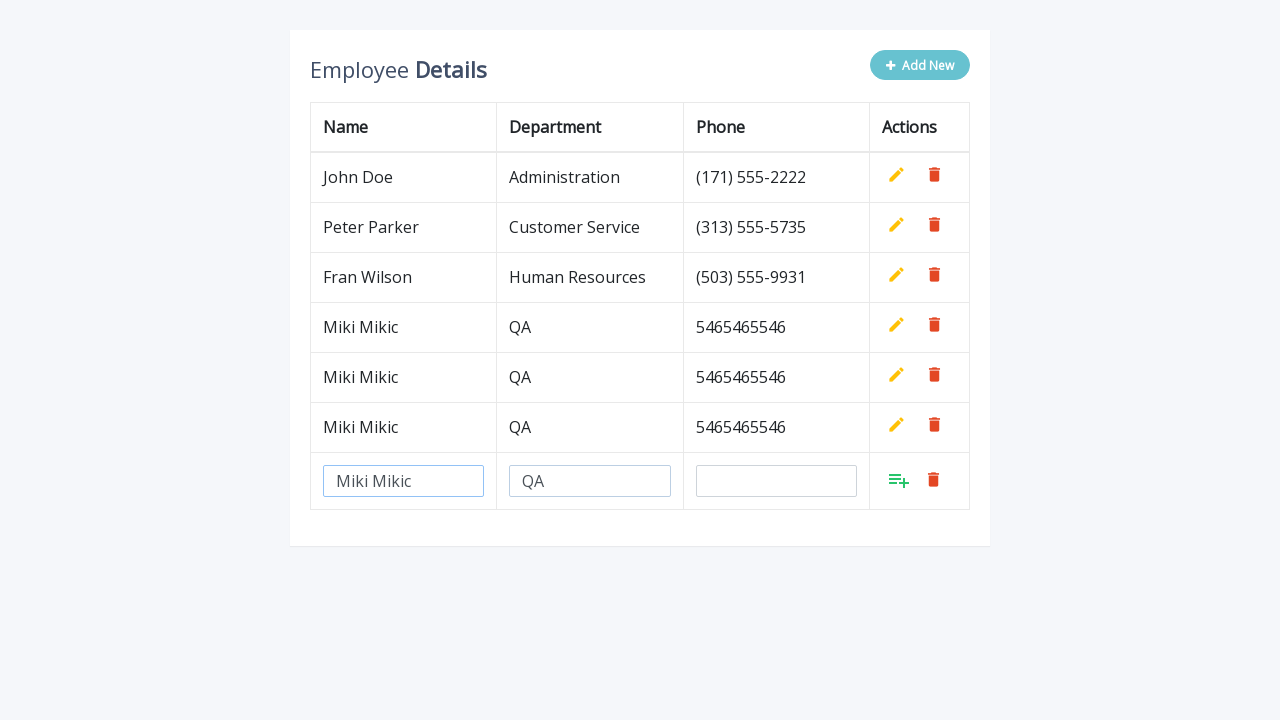

Filled phone field with '5465465546' for row 4 on input[type='text'] >> nth=2
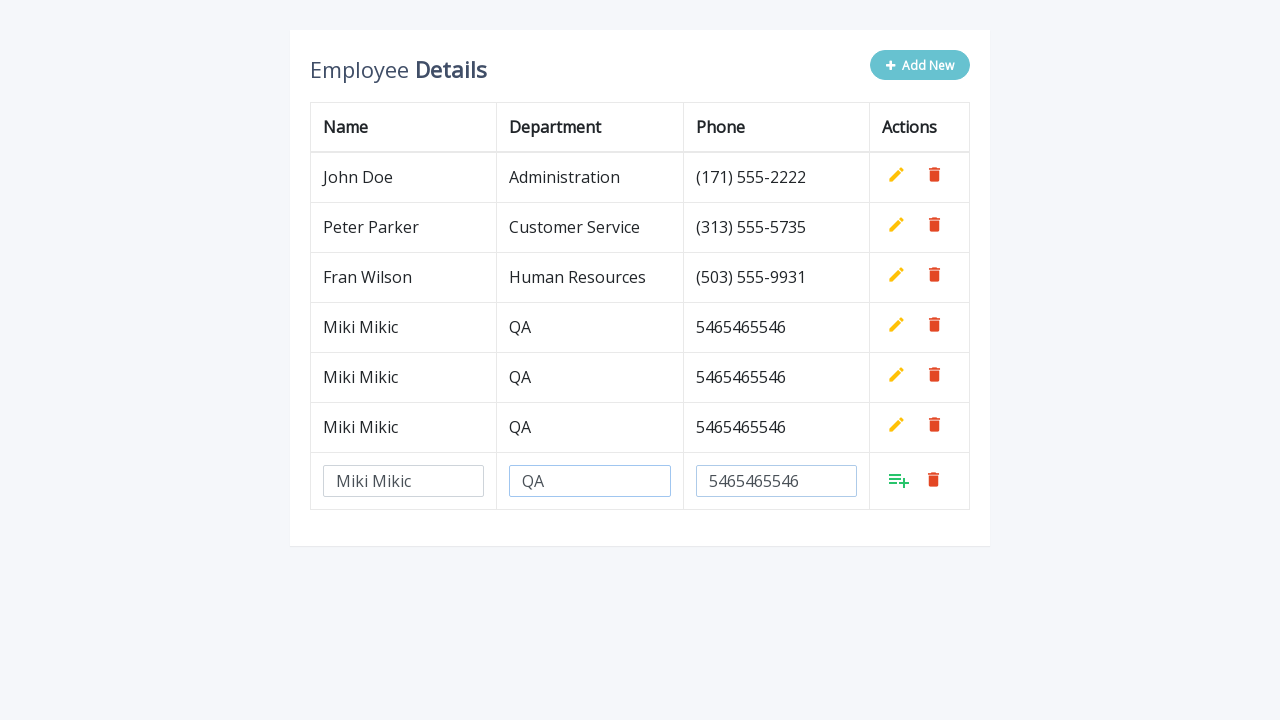

Clicked Add button to confirm row 4 at (899, 480) on xpath=//*[@style='display: inline;']
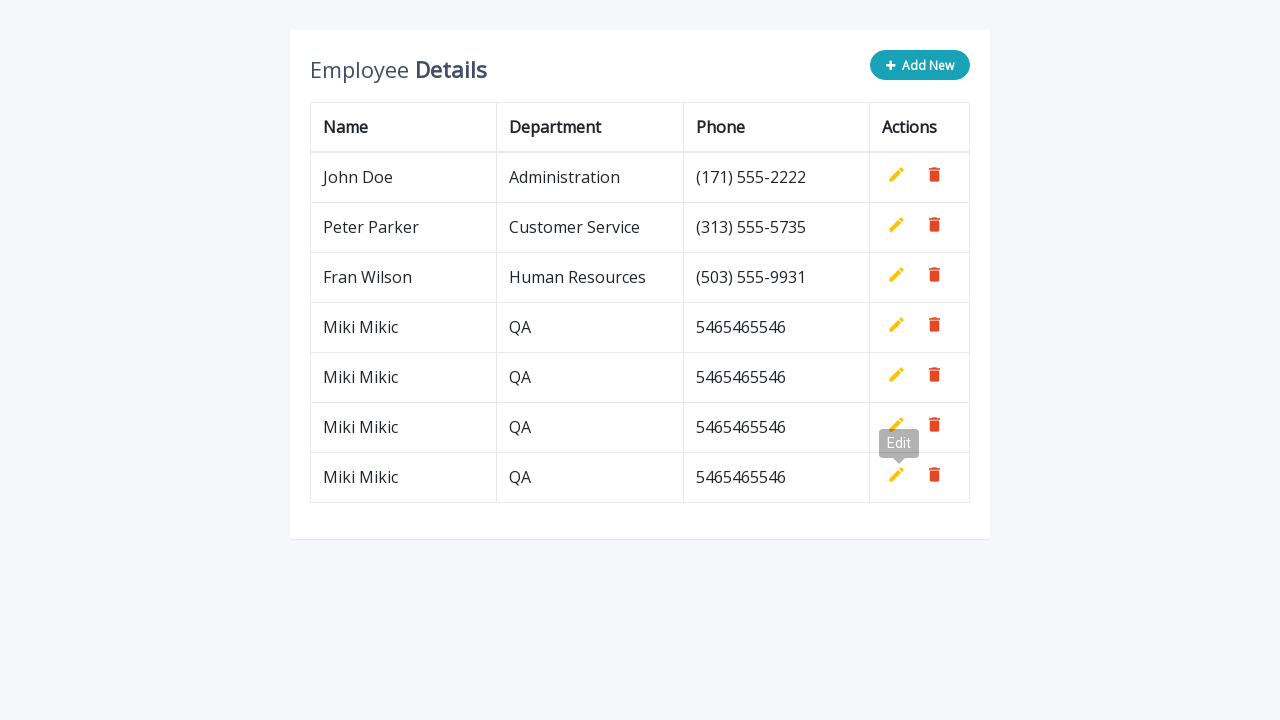

Row 4 added to table
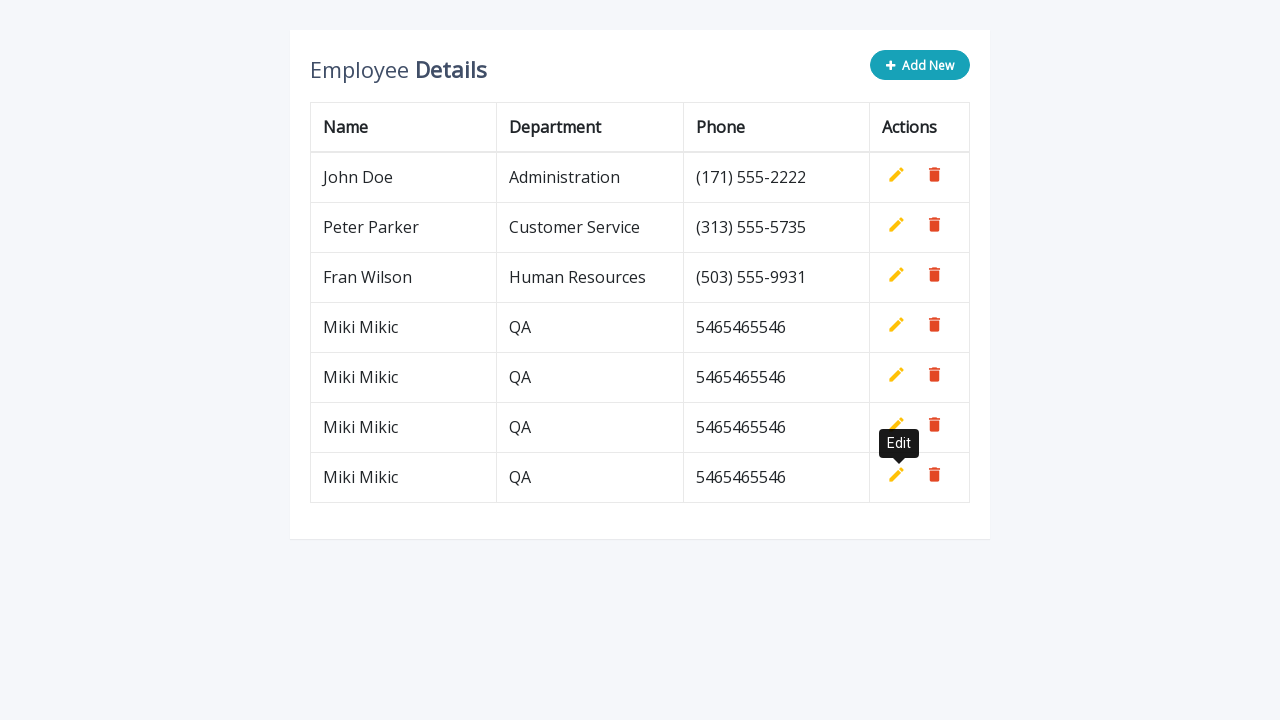

Clicked 'Add New' button for row 5 at (920, 65) on xpath=//*[contains(@class,'add-new')]
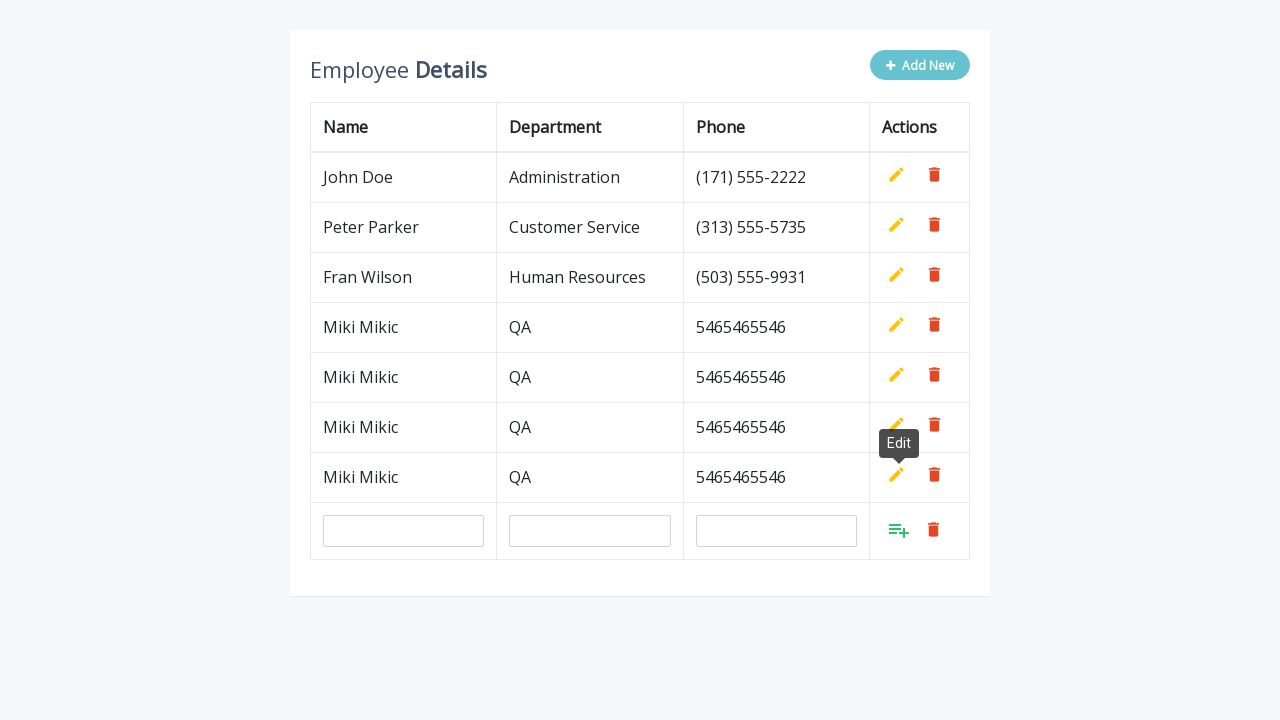

Input fields appeared
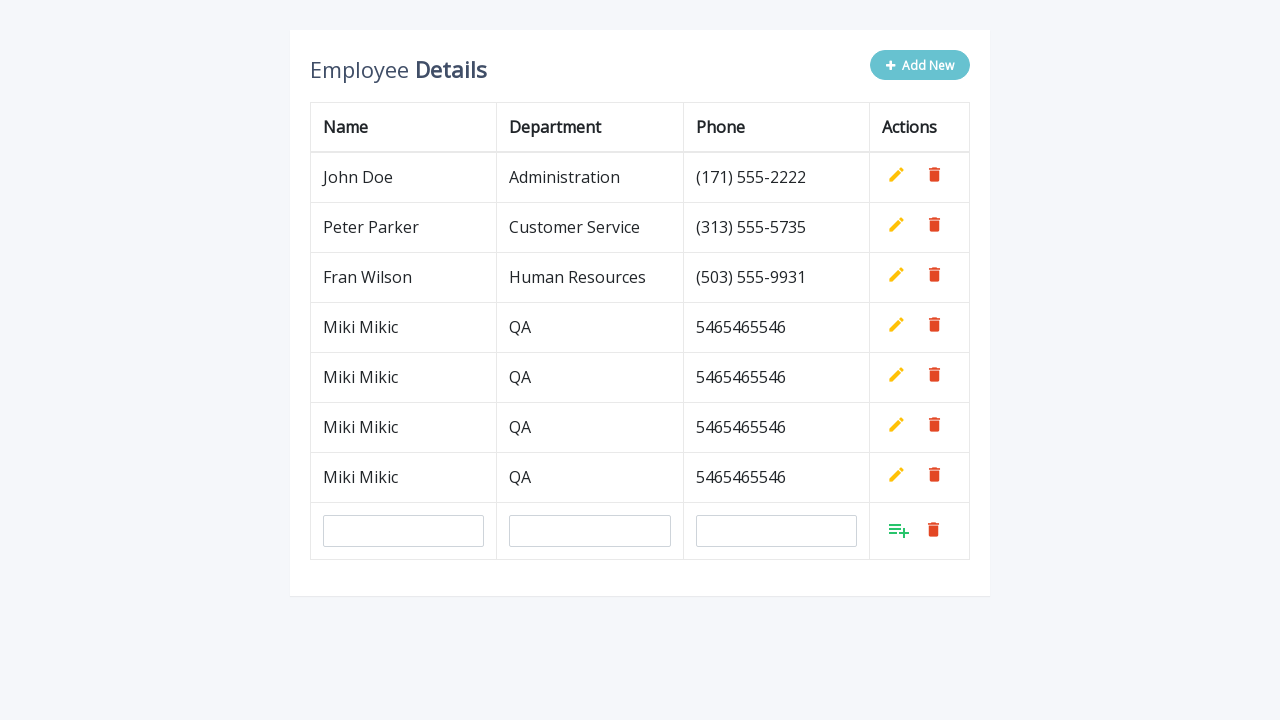

Filled name field with 'Miki Mikic' for row 5 on input[type='text'] >> nth=0
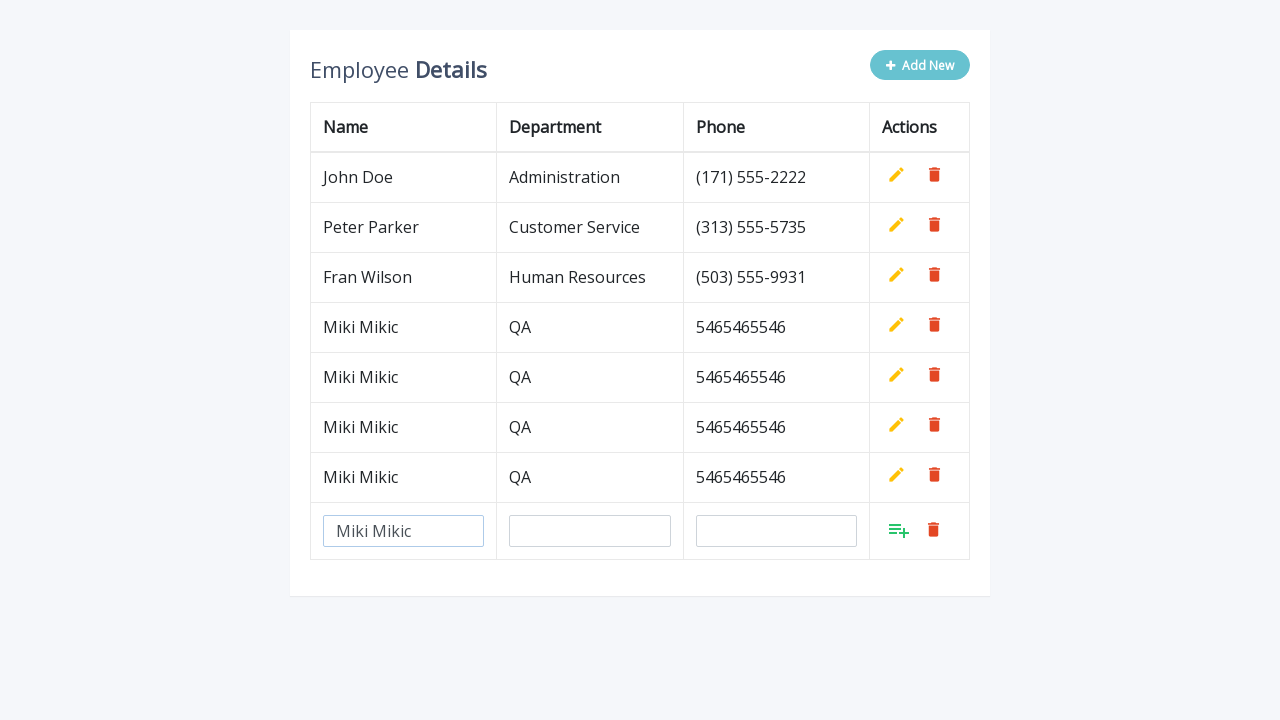

Filled department field with 'QA' for row 5 on input[type='text'] >> nth=1
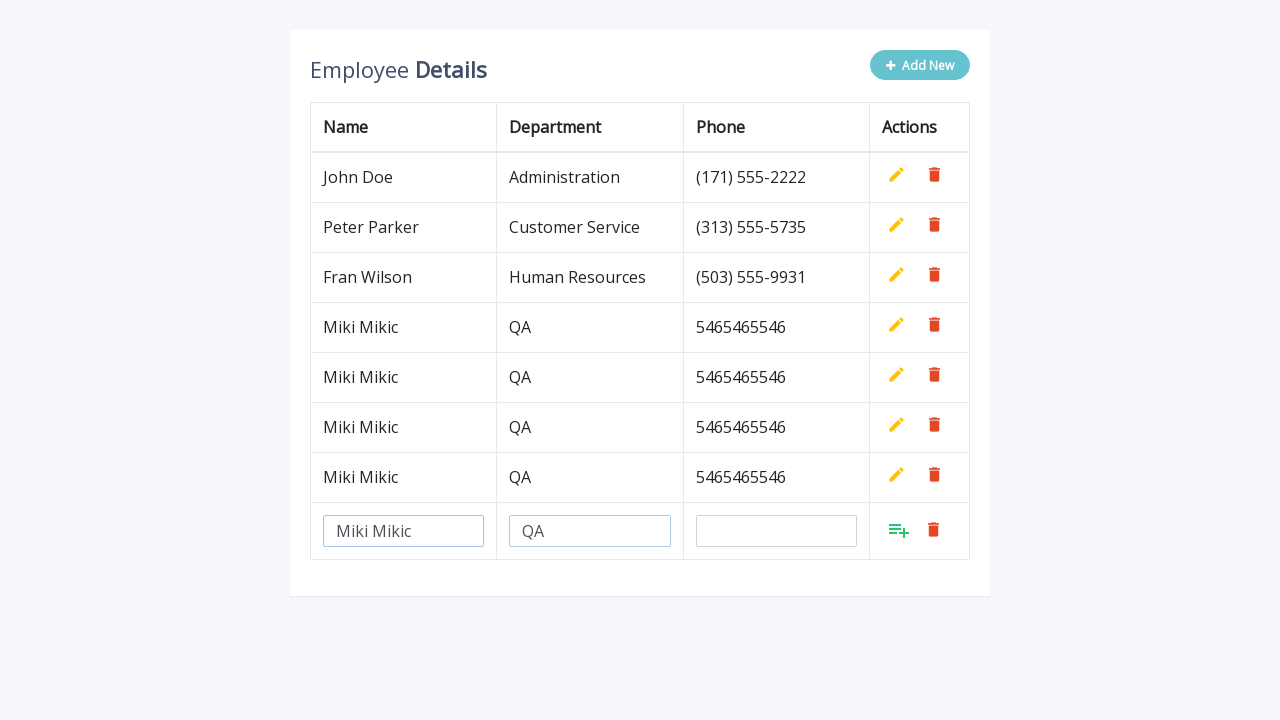

Filled phone field with '5465465546' for row 5 on input[type='text'] >> nth=2
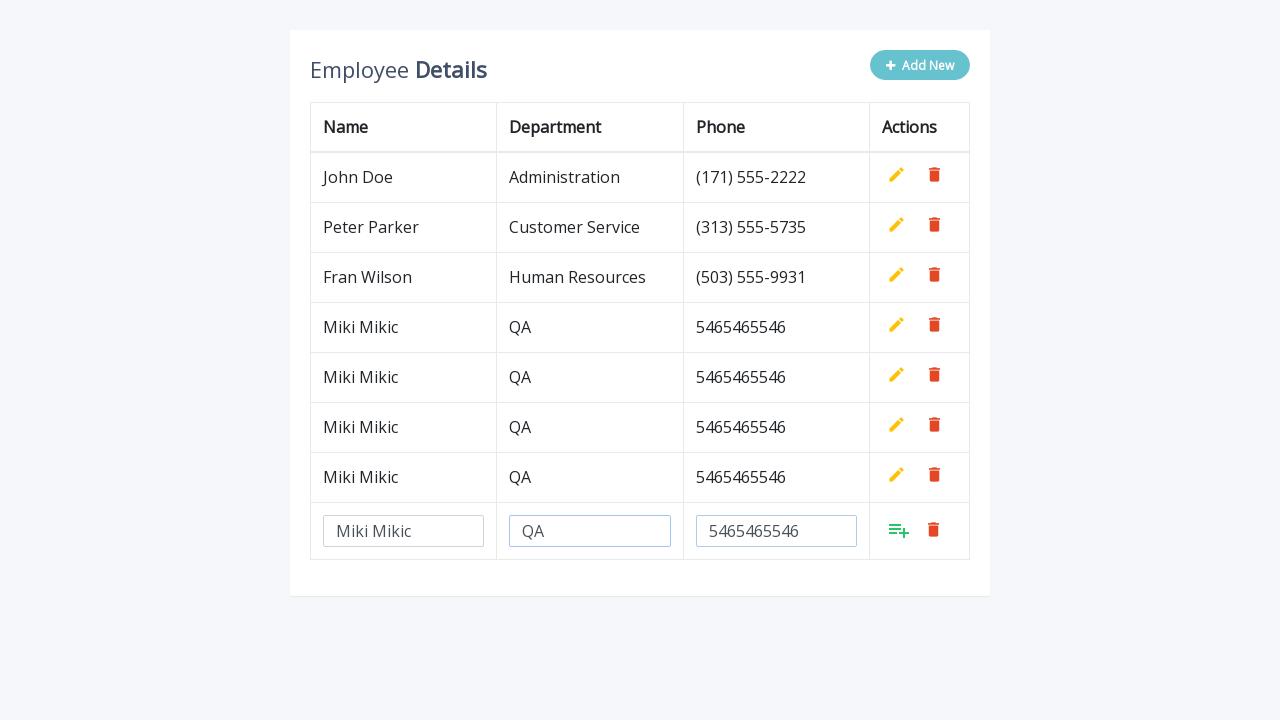

Clicked Add button to confirm row 5 at (899, 530) on xpath=//*[@style='display: inline;']
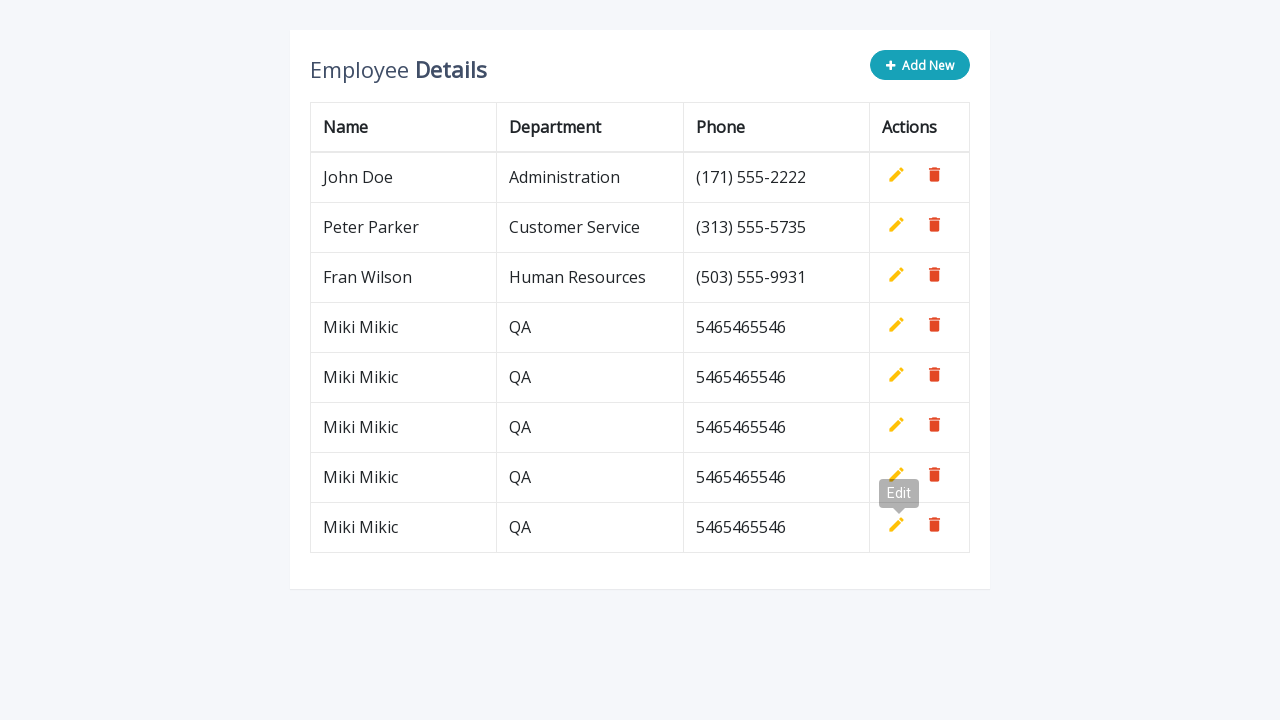

Row 5 added to table
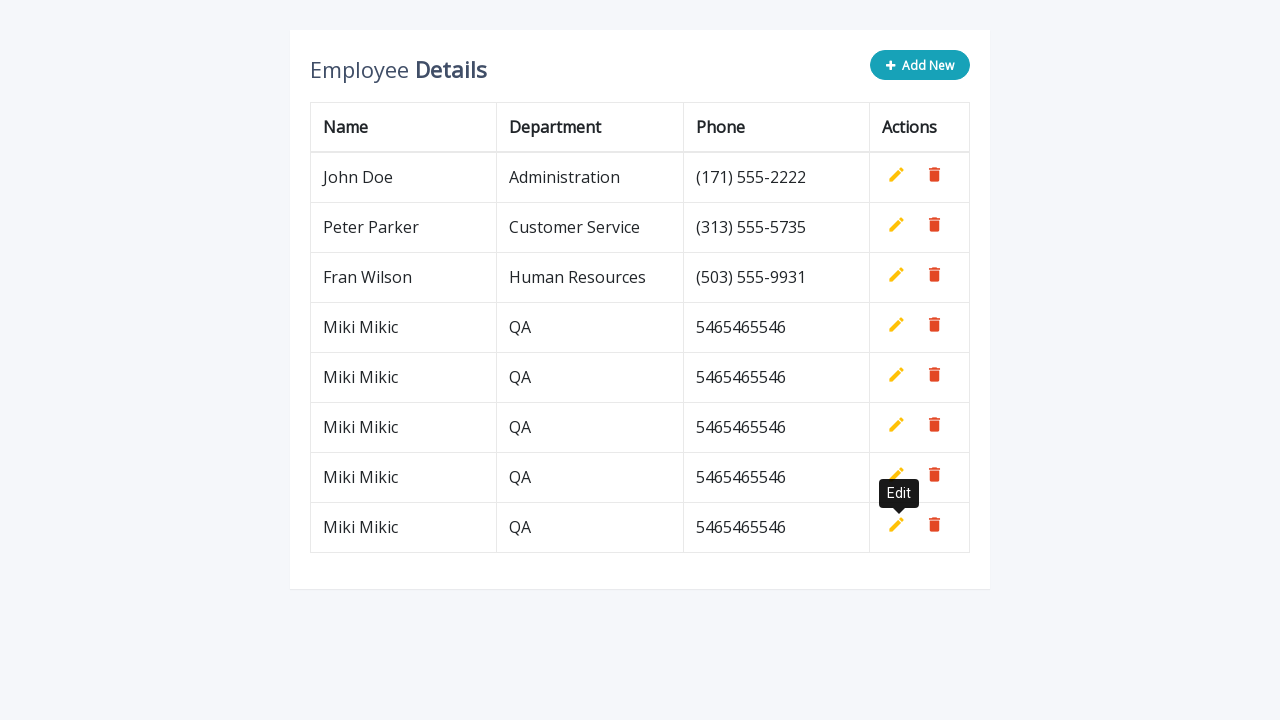

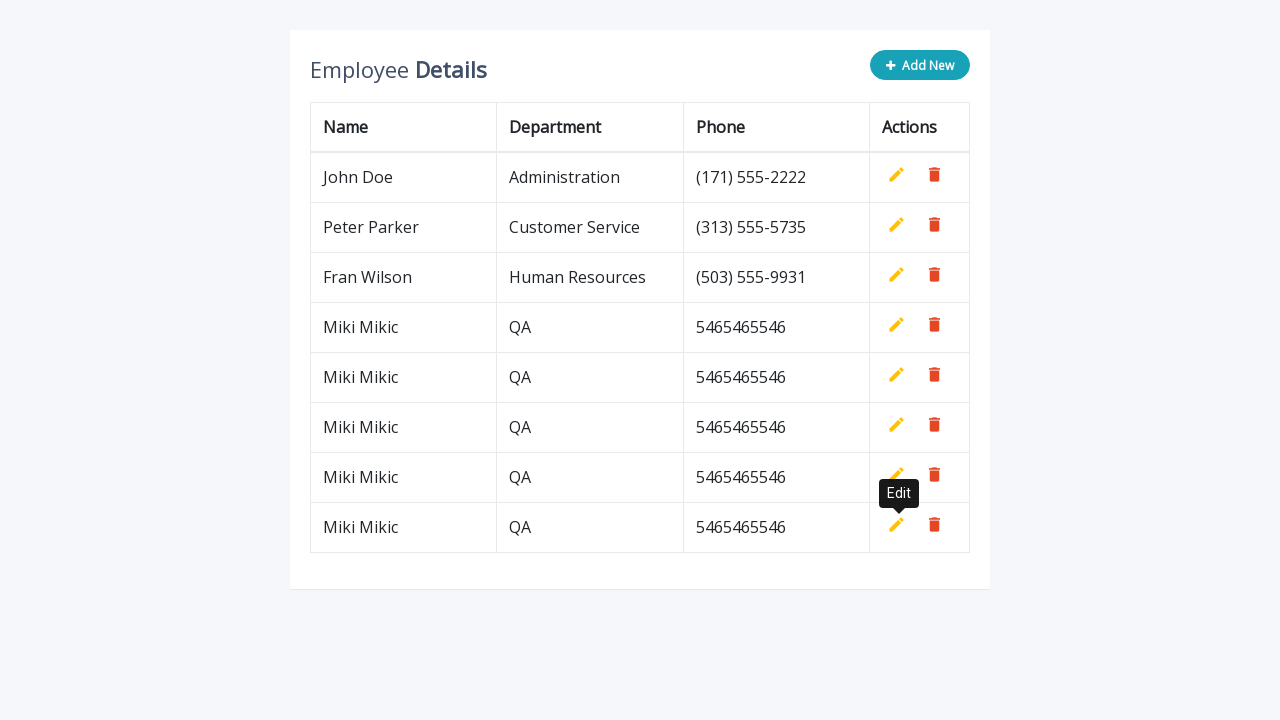